Tests search functionality on Pepperfry e-commerce website by entering "Bed" as a search term and submitting the search form

Starting URL: https://www.pepperfry.com/

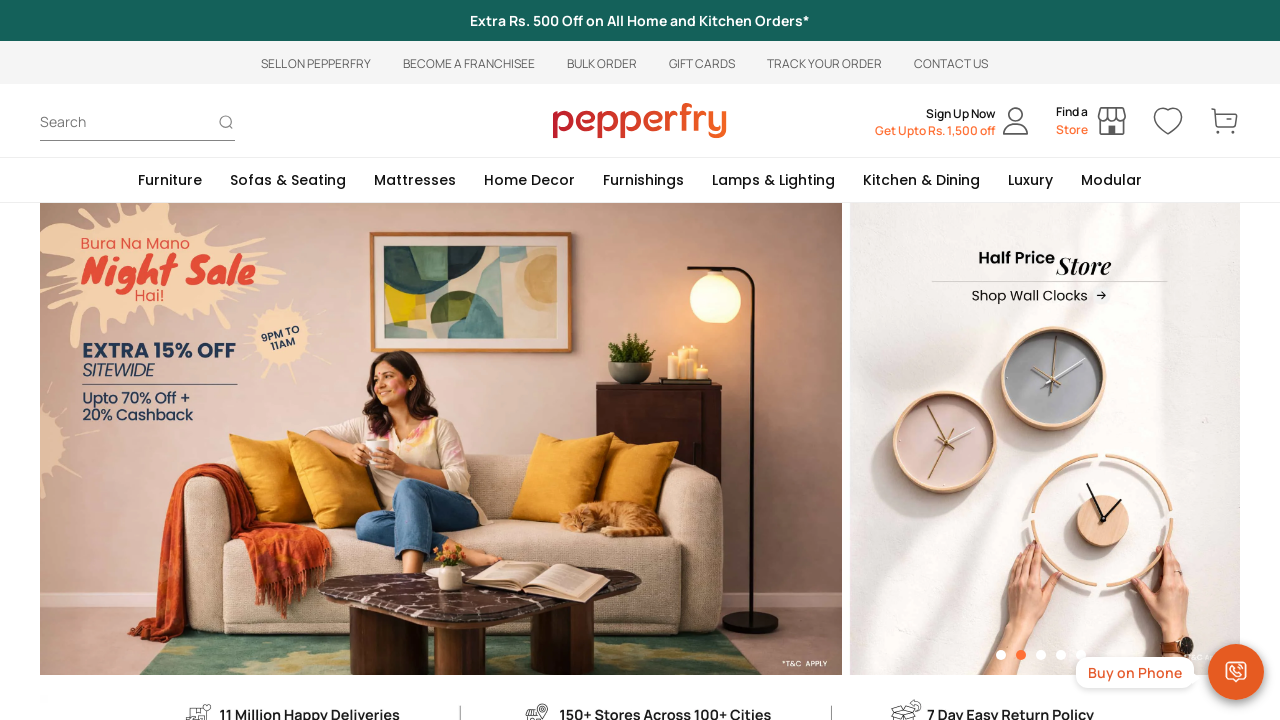

Filled search box with 'Bed' on #search
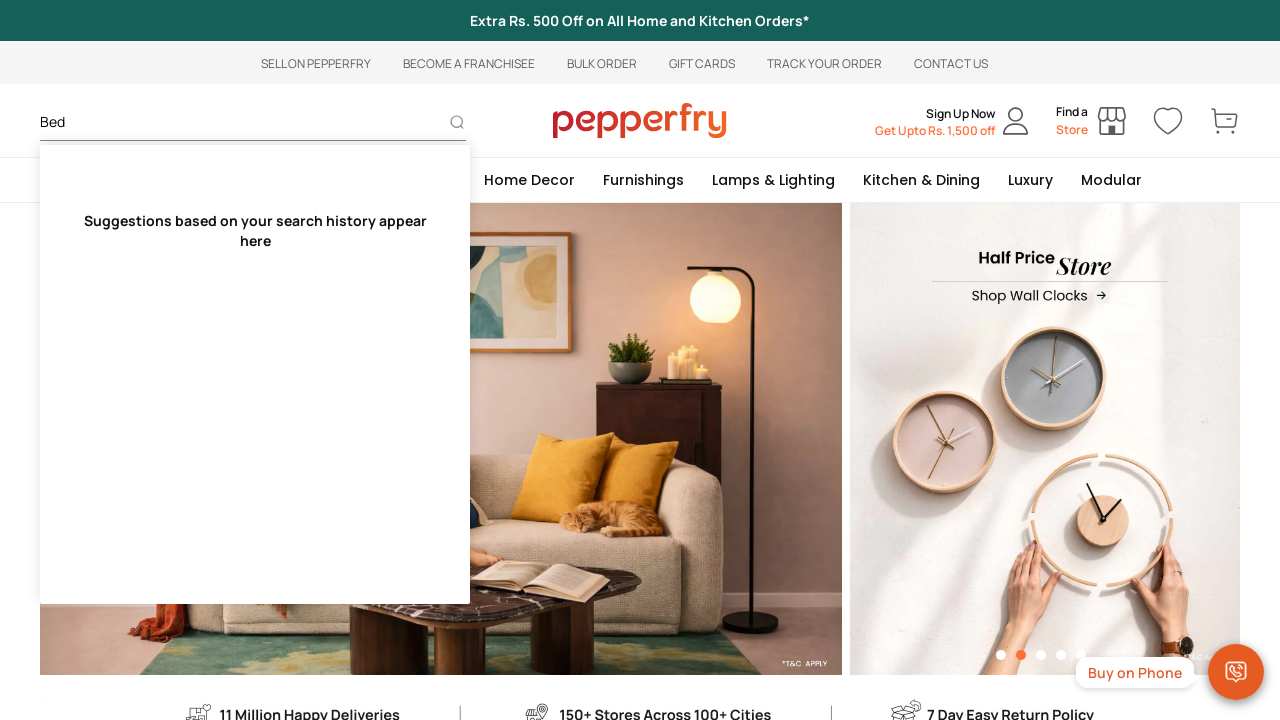

Pressed Enter to submit search form on #search
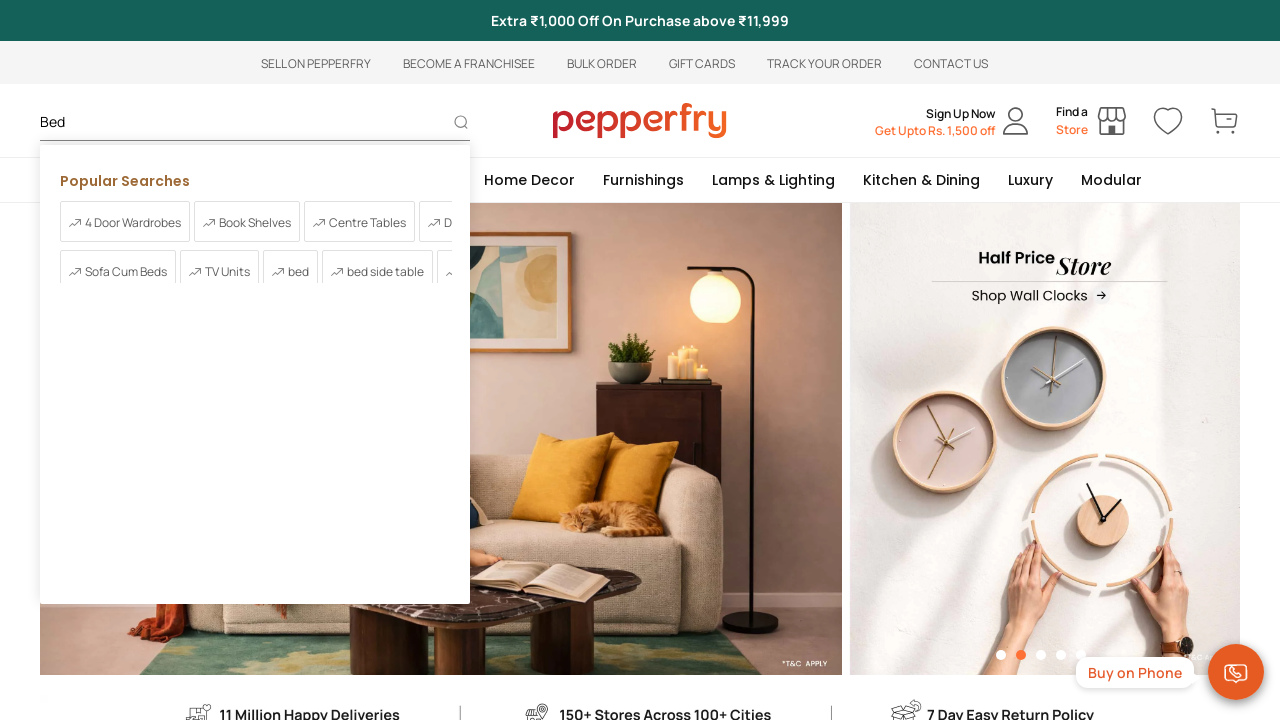

Search results loaded successfully
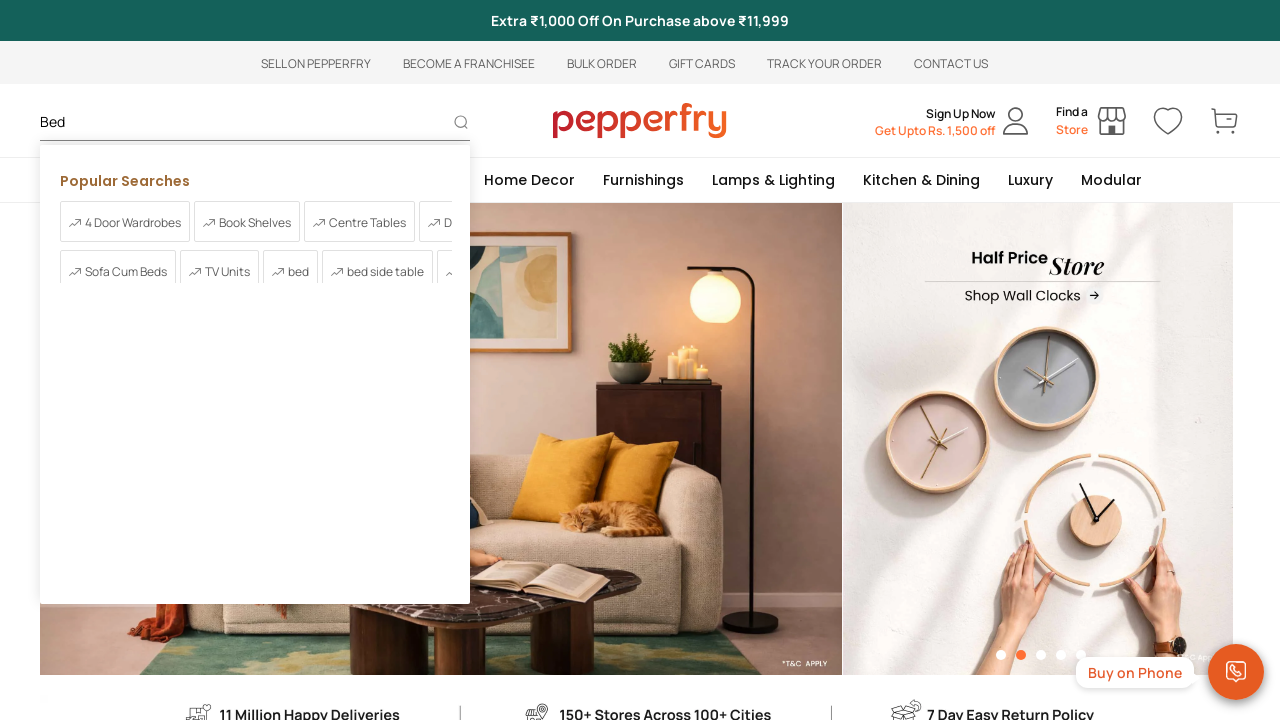

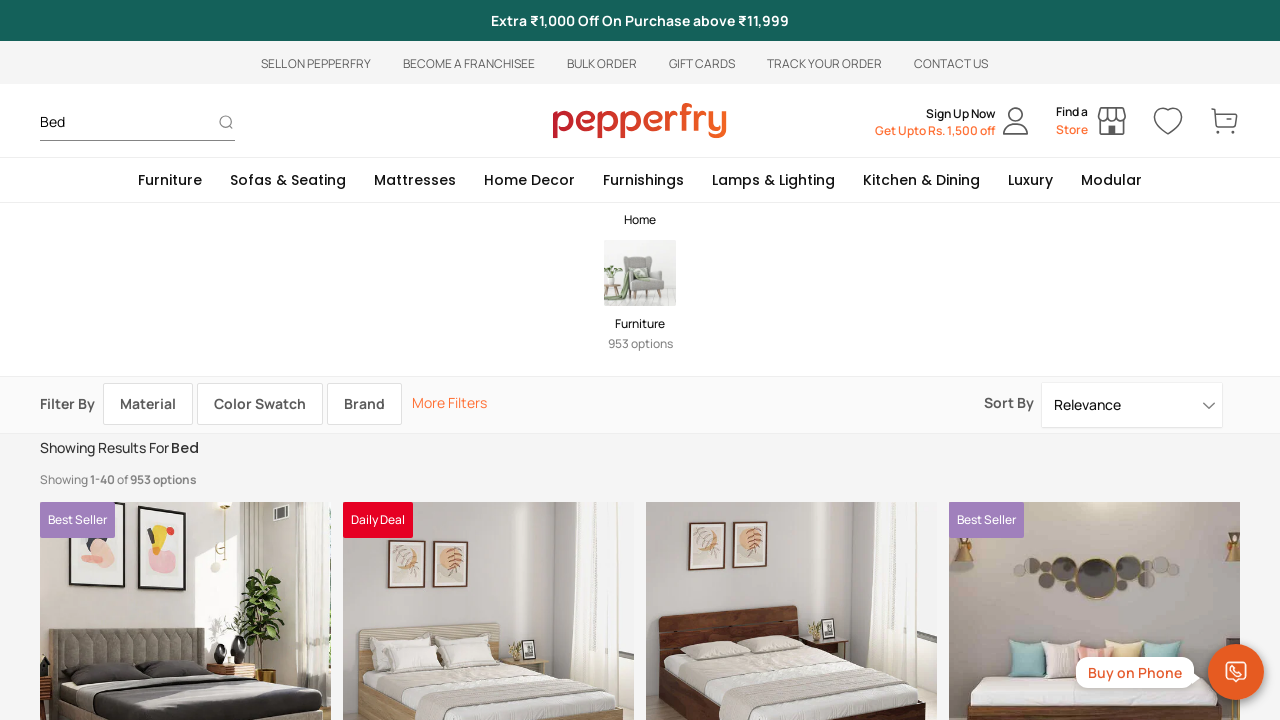